Tests filtering to display only active (incomplete) todo items by creating todos, completing one, and clicking the Active filter link.

Starting URL: https://demo.playwright.dev/todomvc

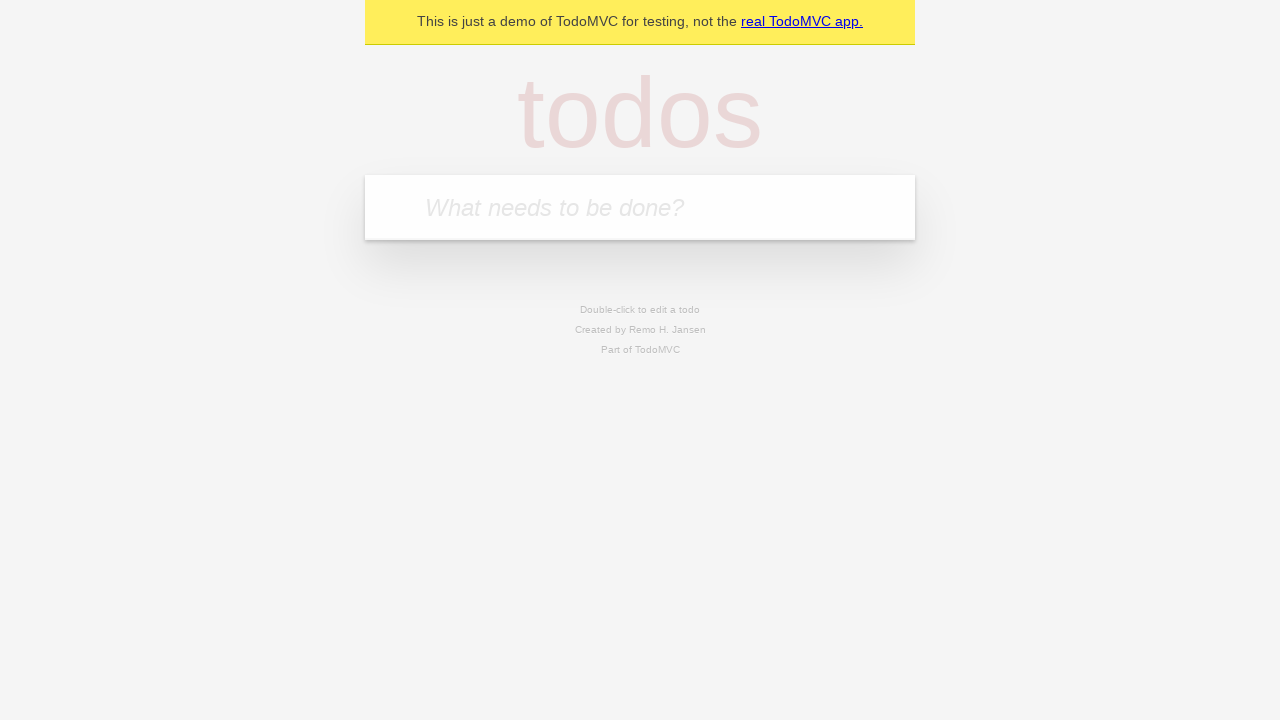

Filled todo input with 'buy some cheese' on internal:attr=[placeholder="What needs to be done?"i]
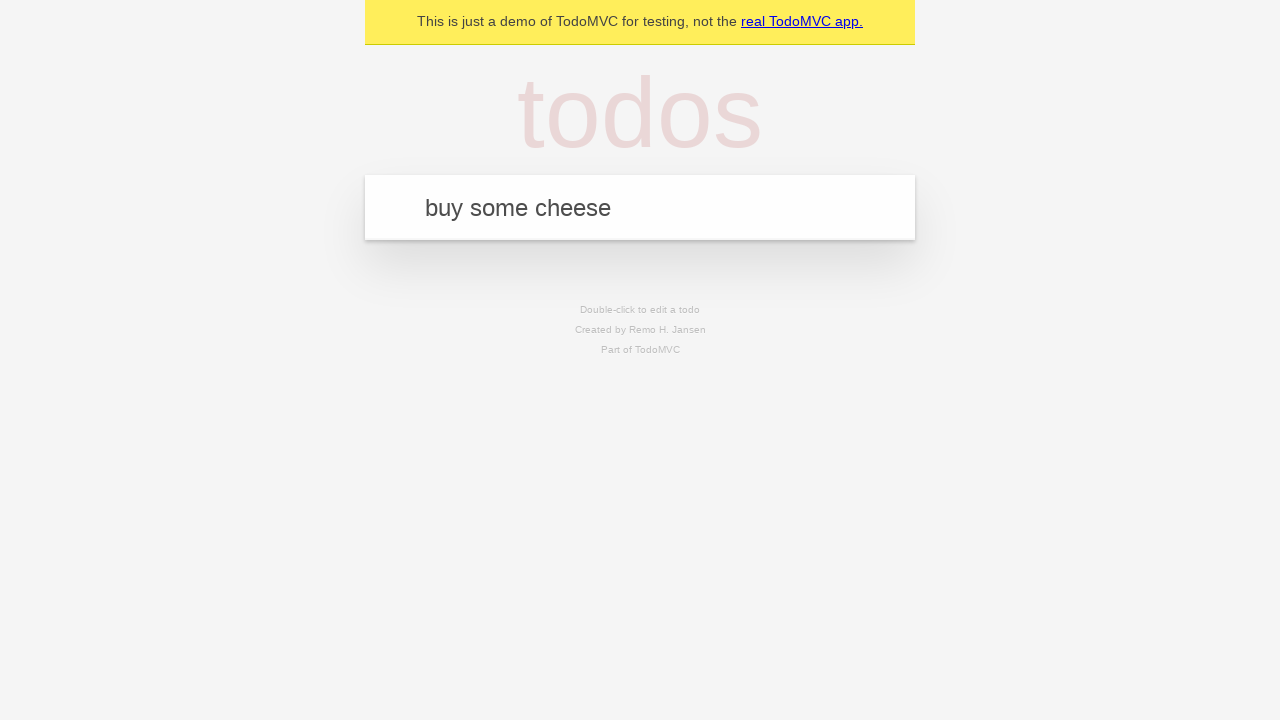

Pressed Enter to create first todo on internal:attr=[placeholder="What needs to be done?"i]
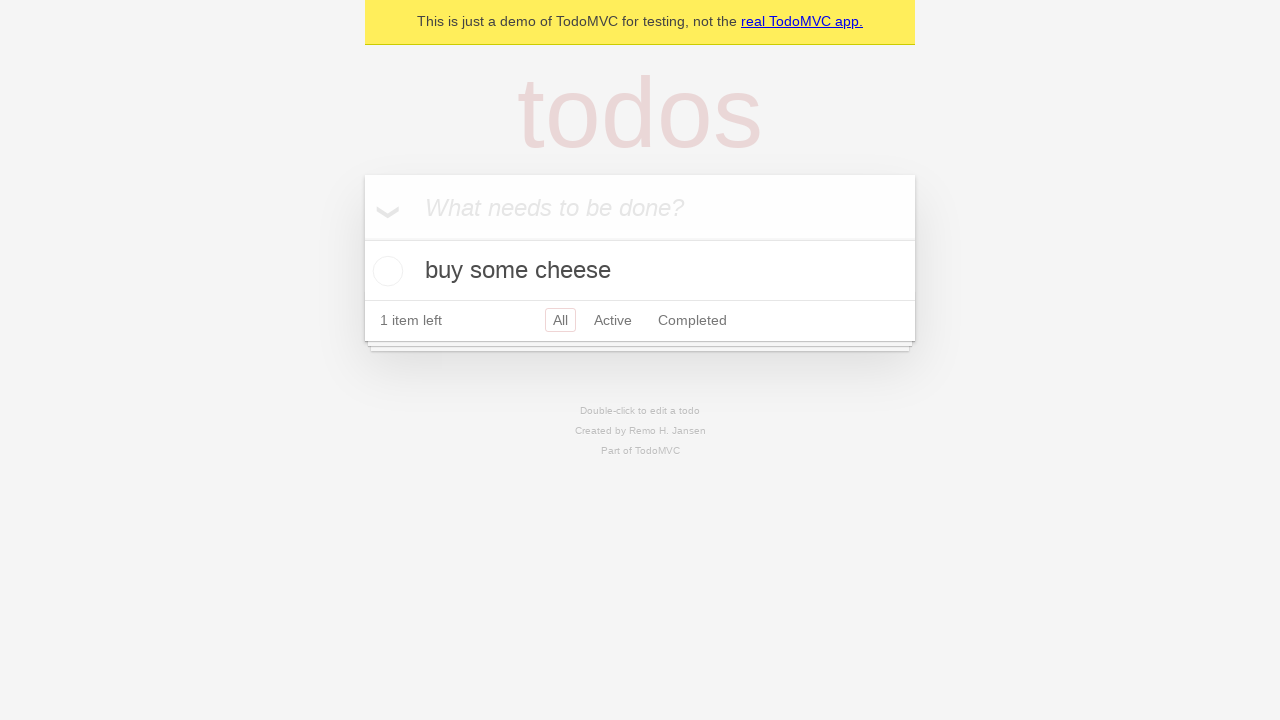

Filled todo input with 'feed the cat' on internal:attr=[placeholder="What needs to be done?"i]
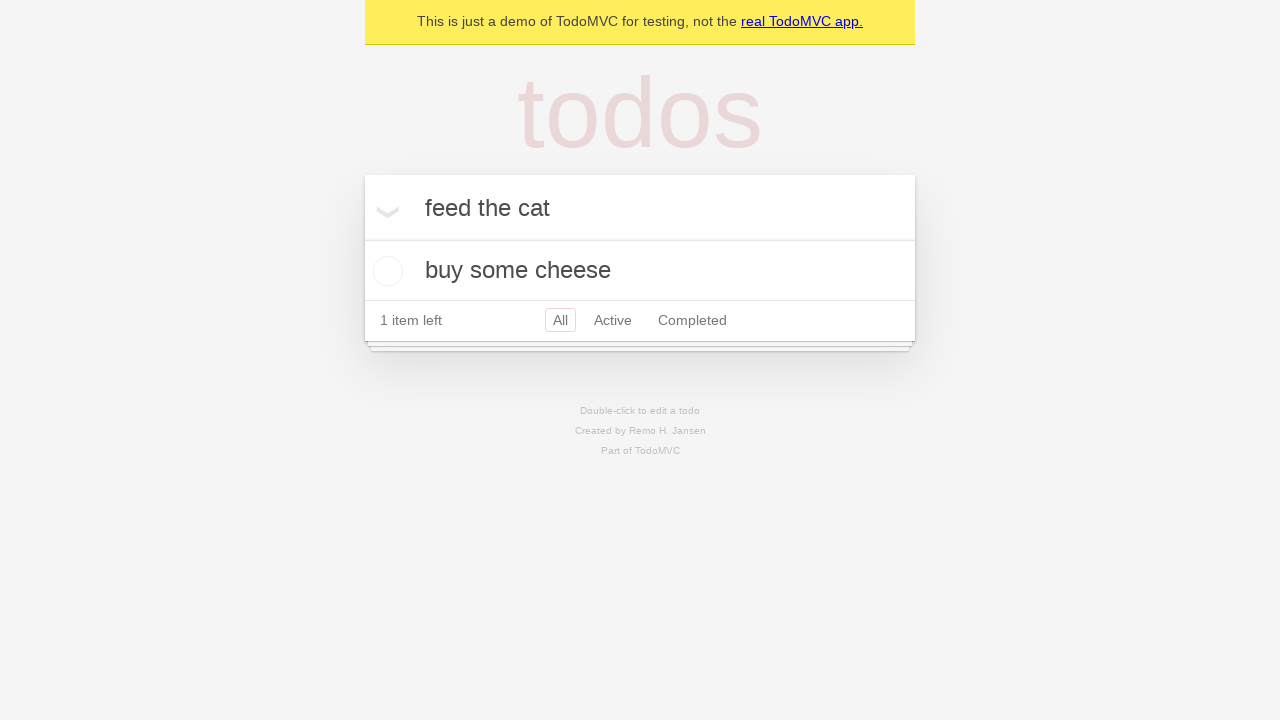

Pressed Enter to create second todo on internal:attr=[placeholder="What needs to be done?"i]
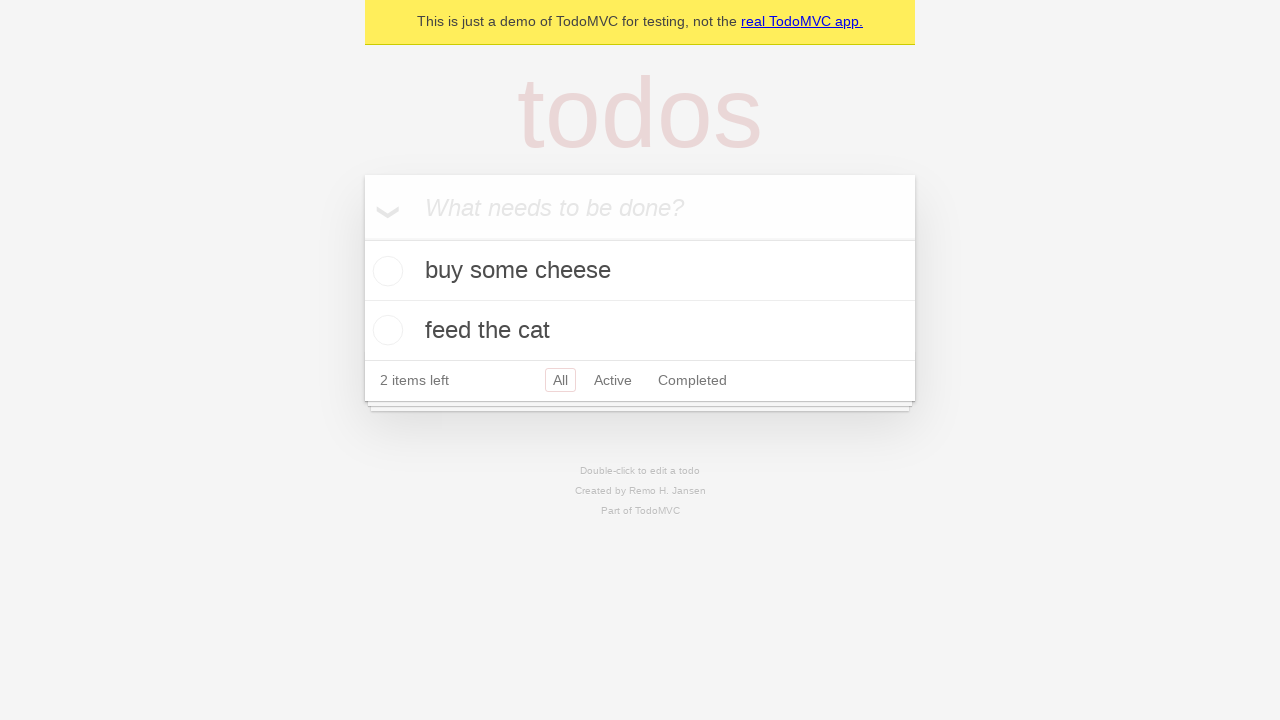

Filled todo input with 'book a doctors appointment' on internal:attr=[placeholder="What needs to be done?"i]
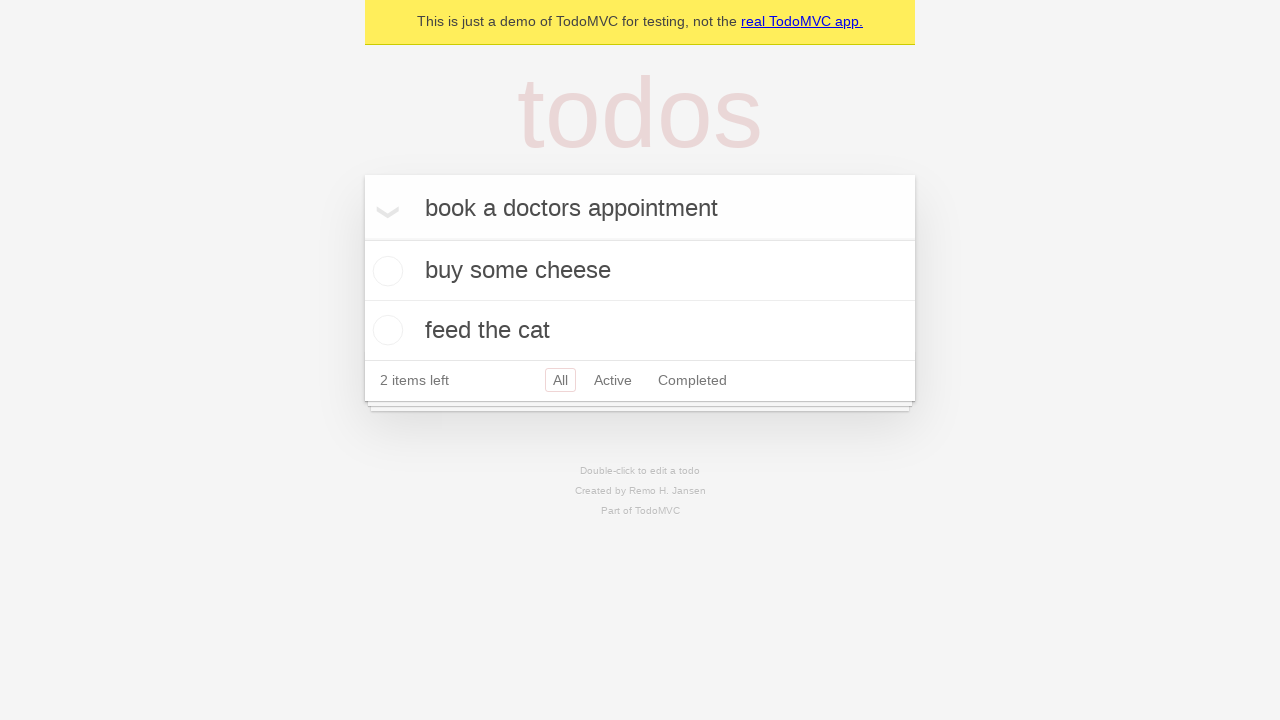

Pressed Enter to create third todo on internal:attr=[placeholder="What needs to be done?"i]
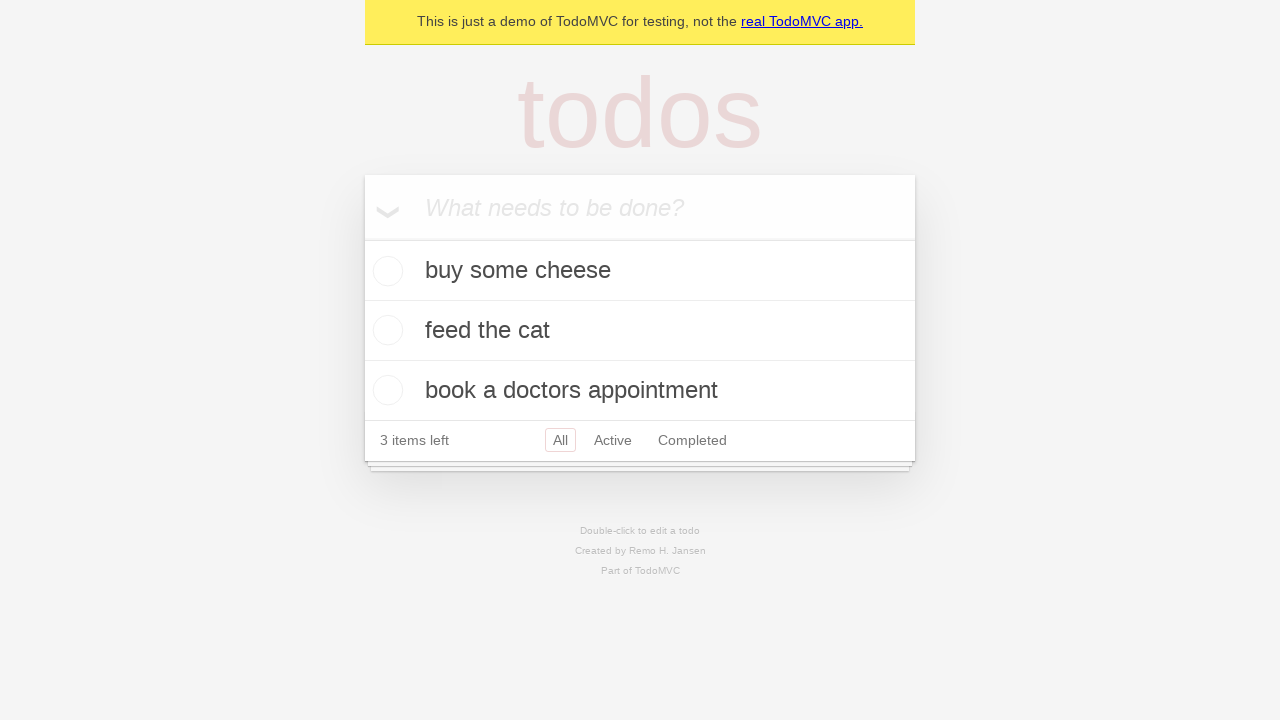

Checked the second todo item to mark it as completed at (385, 330) on internal:testid=[data-testid="todo-item"s] >> nth=1 >> internal:role=checkbox
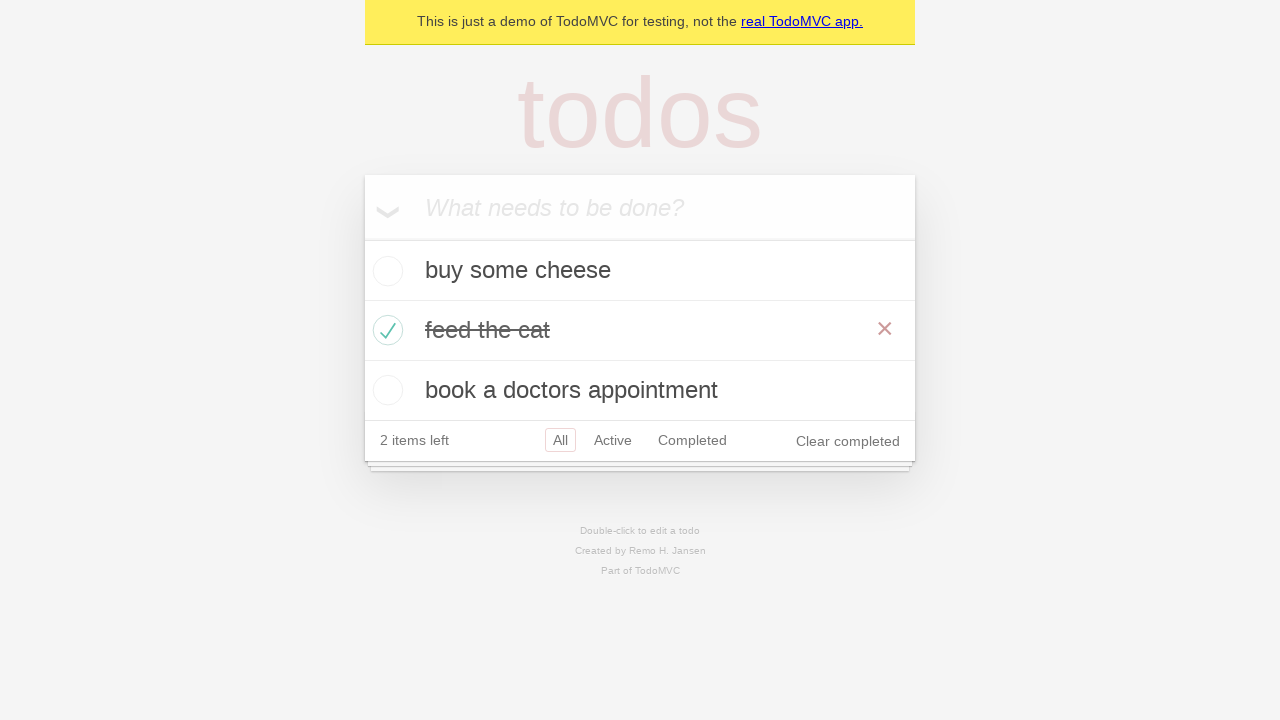

Clicked the Active filter link to display only incomplete items at (613, 440) on internal:role=link[name="Active"i]
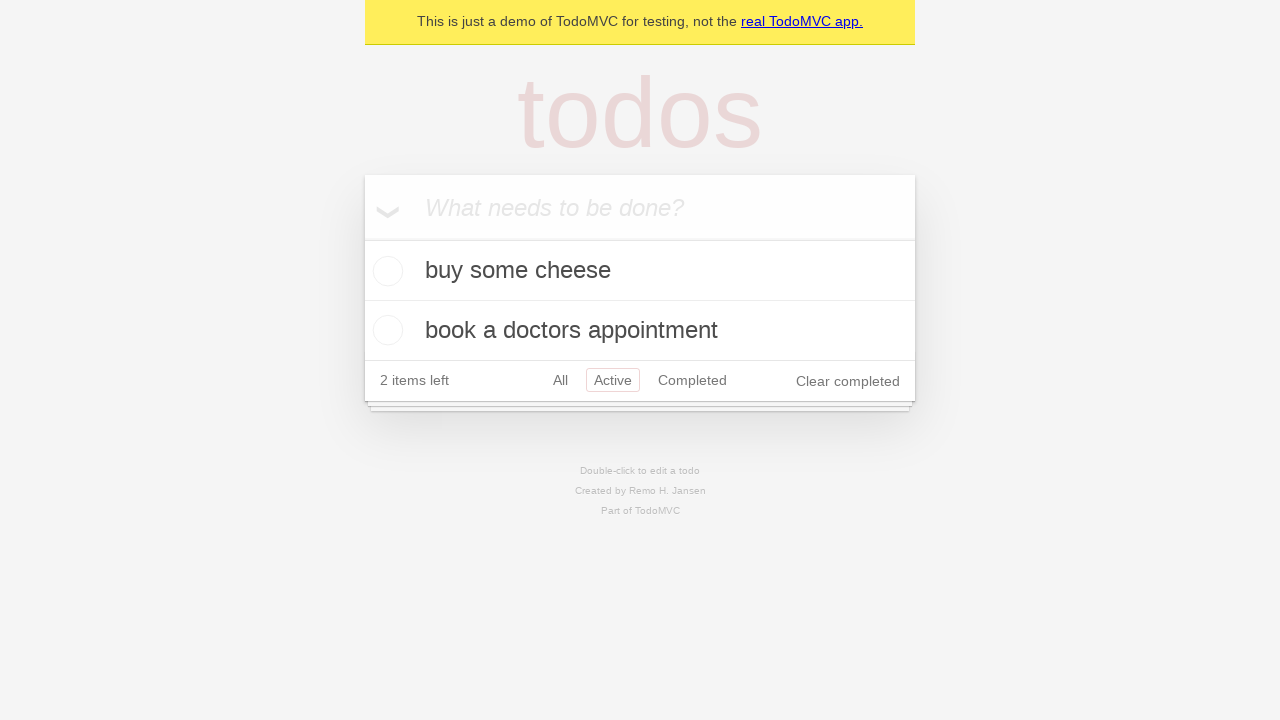

Filtered todo items loaded showing only active (incomplete) items
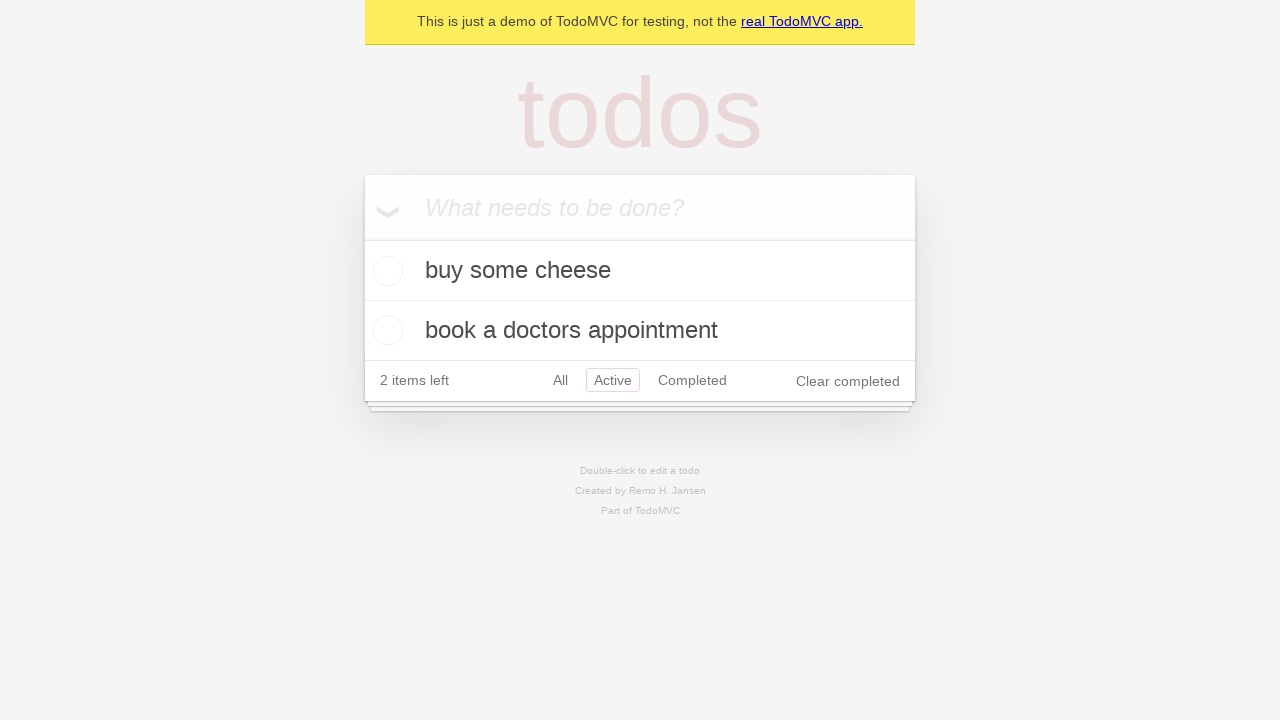

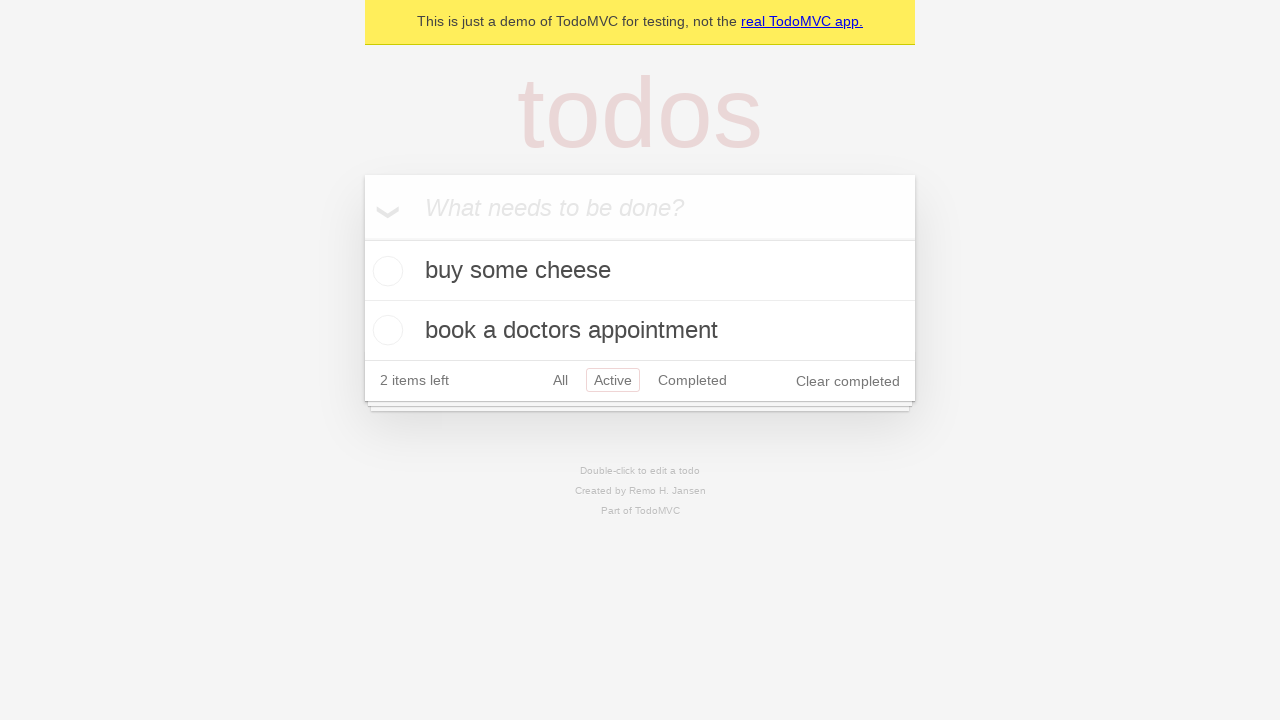